Navigates to AJIO website and hovers over the MEN menu item to trigger dropdown menu display

Starting URL: https://www.ajio.com/

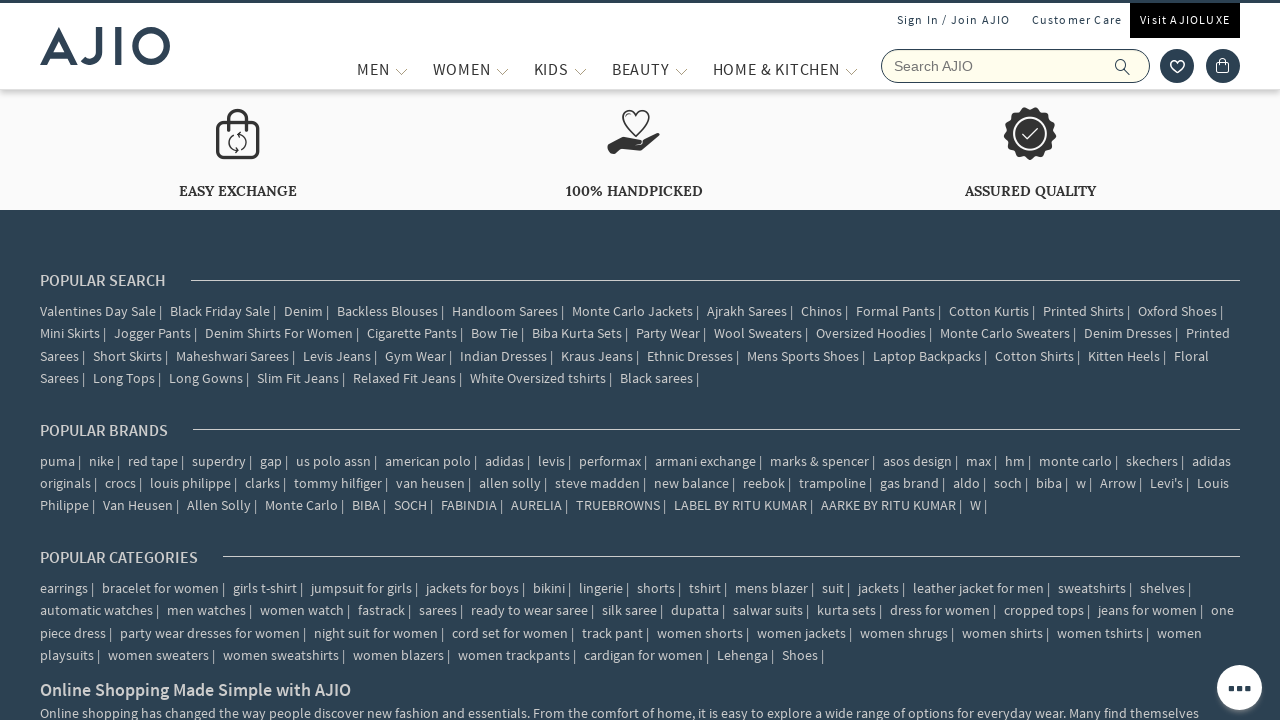

Navigated to AJIO website
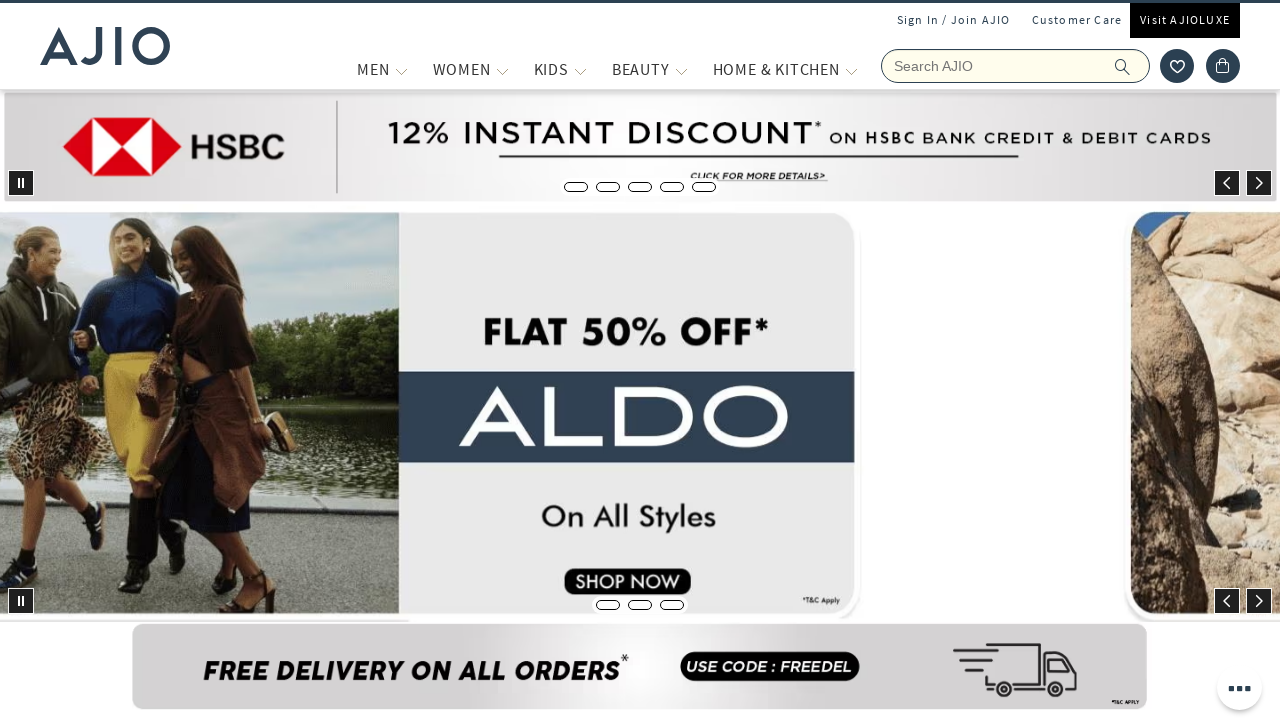

Located MEN menu item
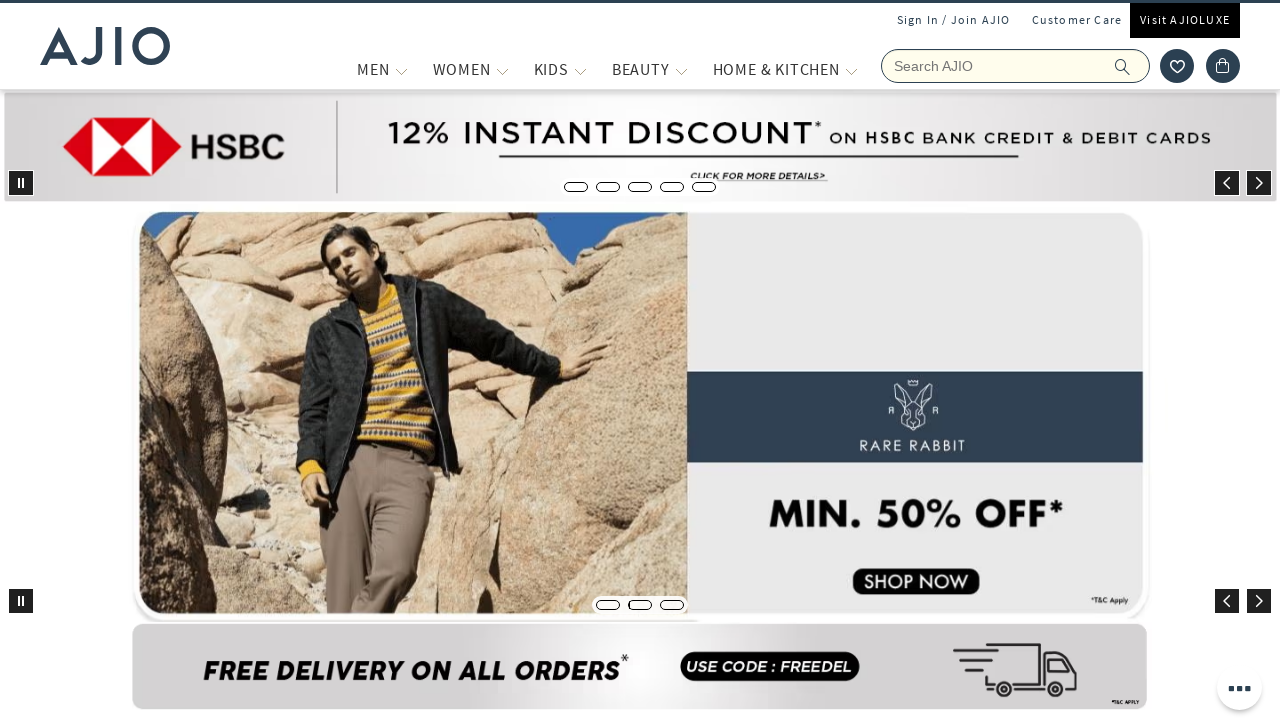

Hovered over MEN menu item to trigger dropdown at (373, 69) on internal:text="MEN"s >> nth=0
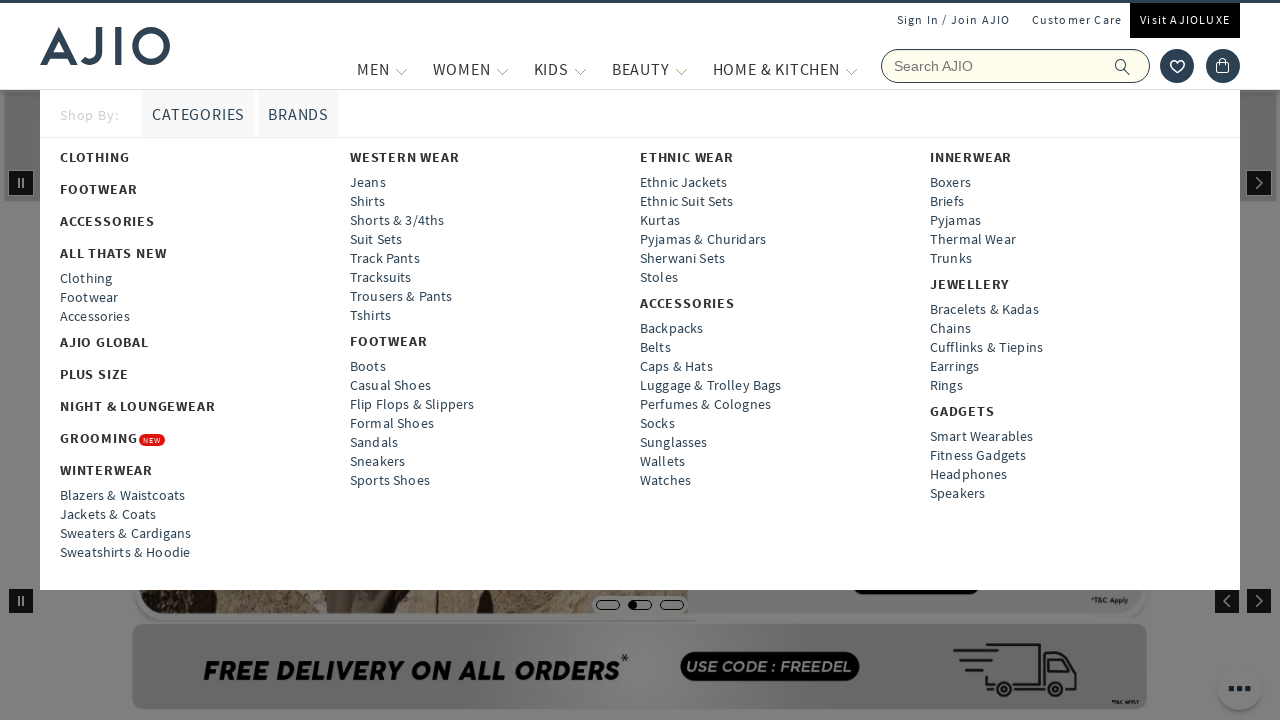

Waited for dropdown menu to display
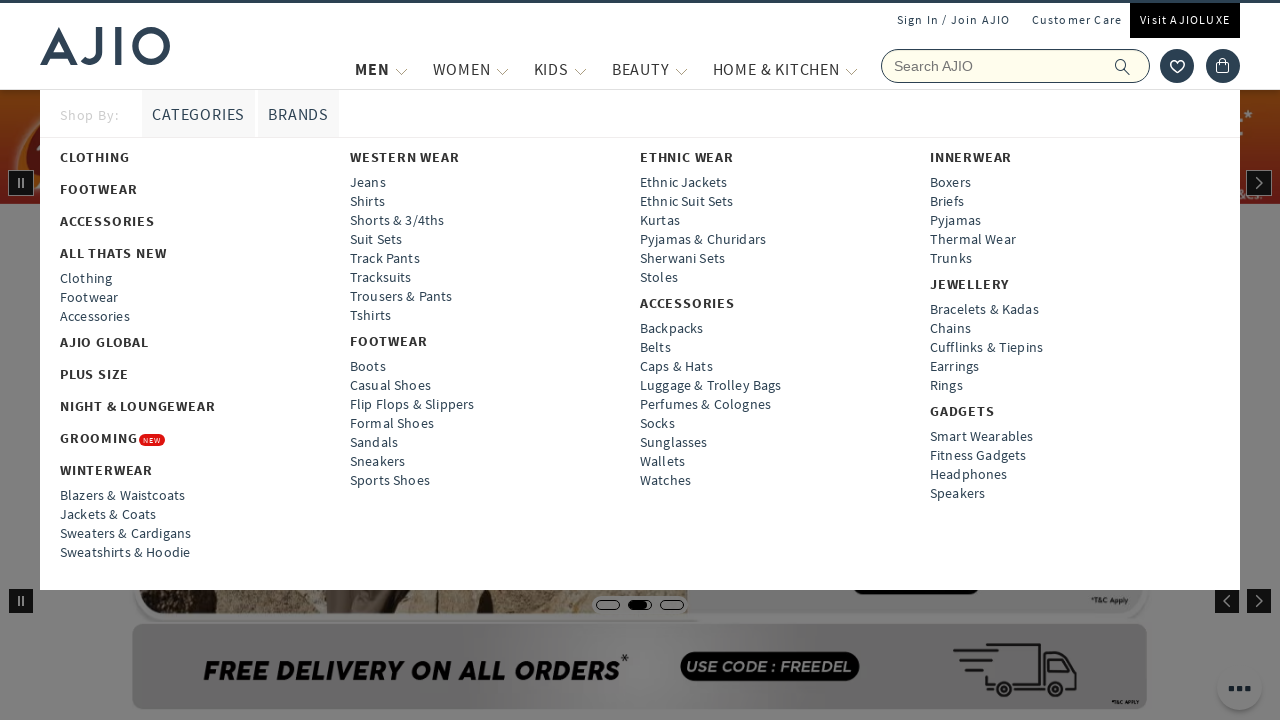

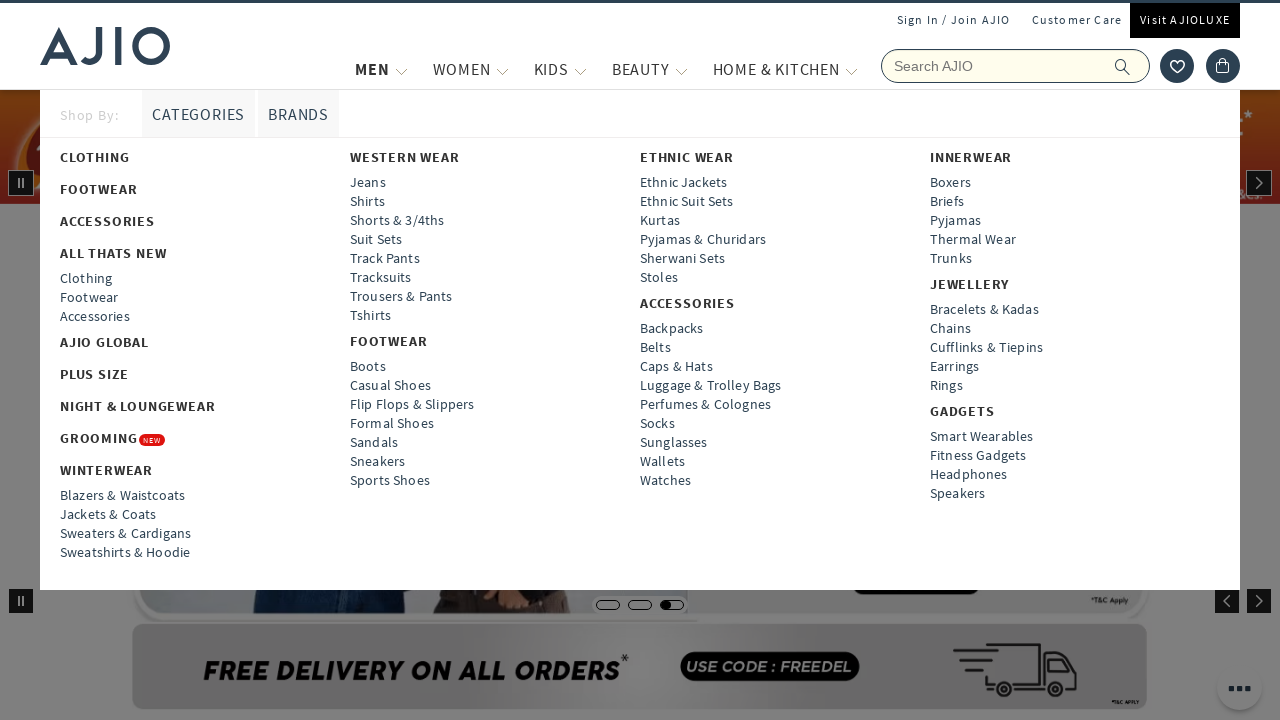